Tests double-click functionality on a button and verifies the success message appears

Starting URL: https://demoqa.com/buttons

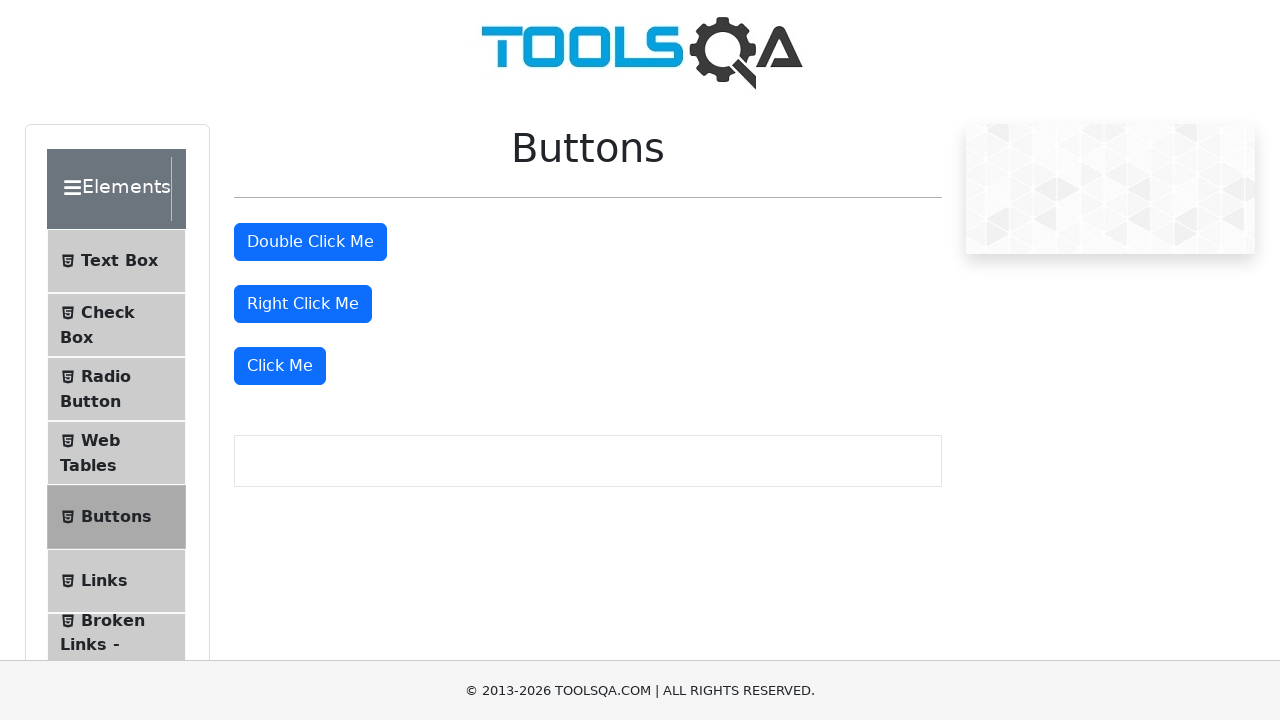

Double-clicked the 'Double Click Me' button at (310, 242) on xpath=//button[text()='Double Click Me']
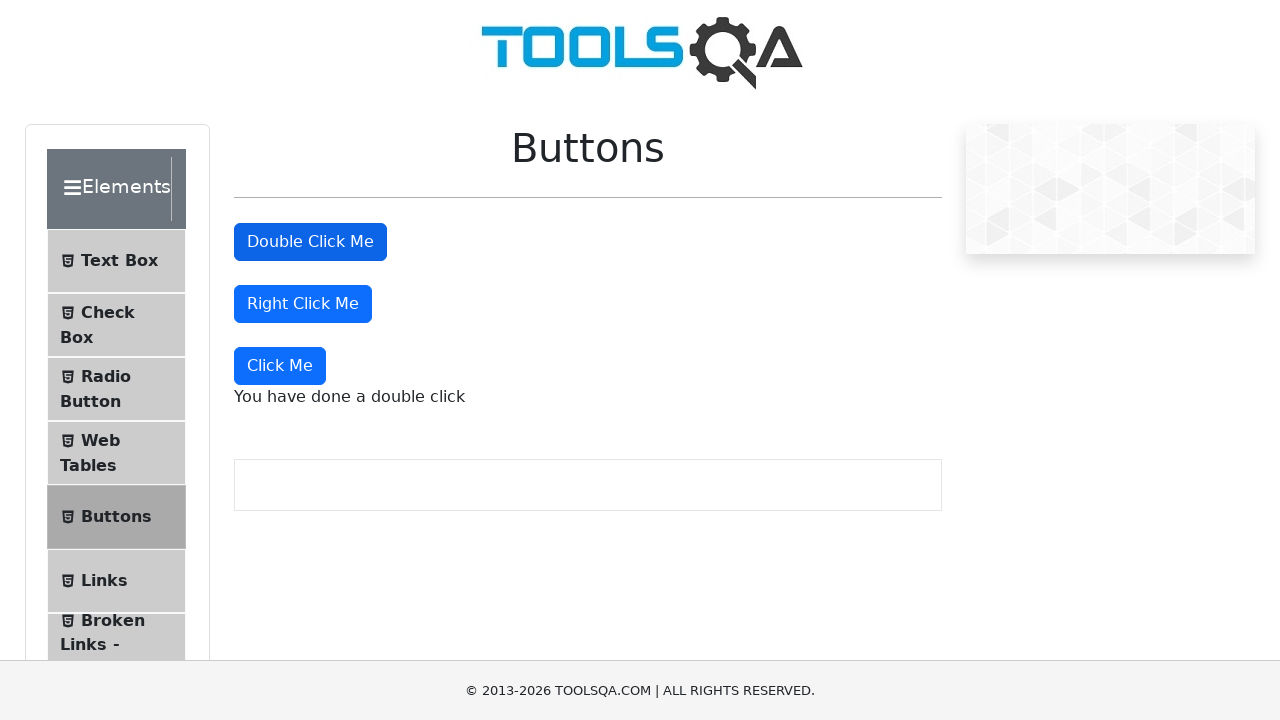

Double-click success message element loaded
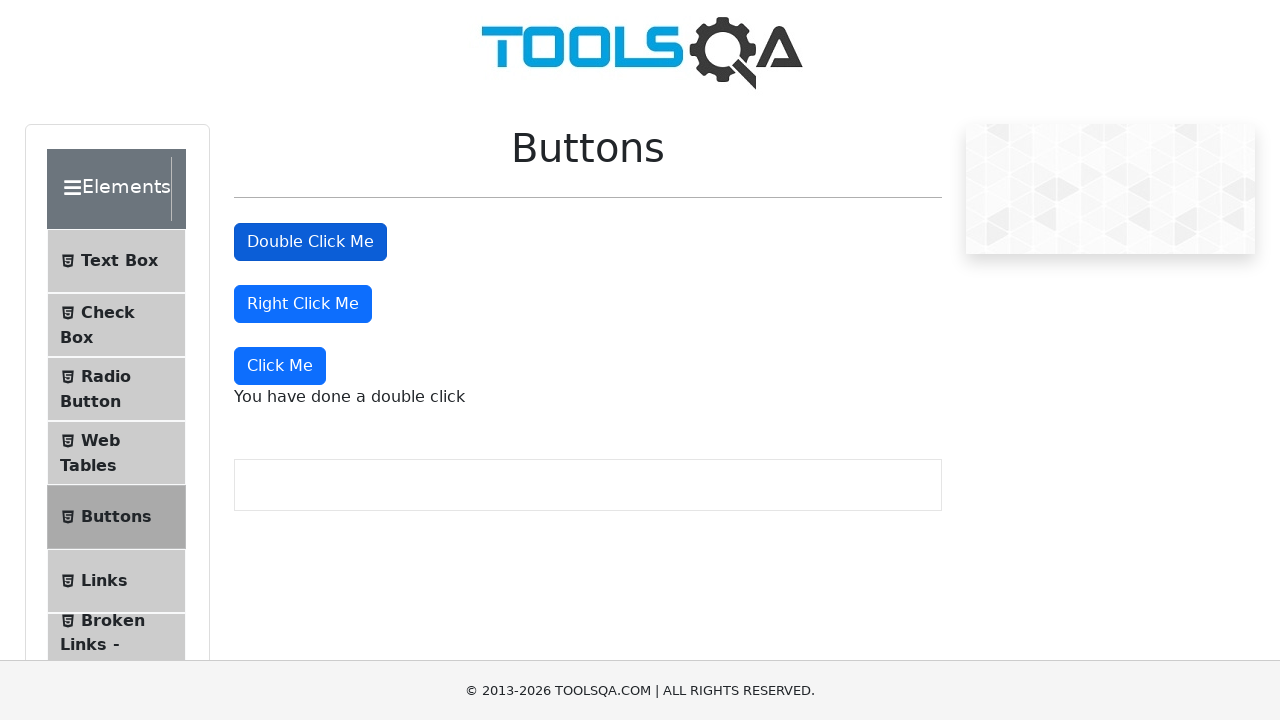

Located the double-click message element
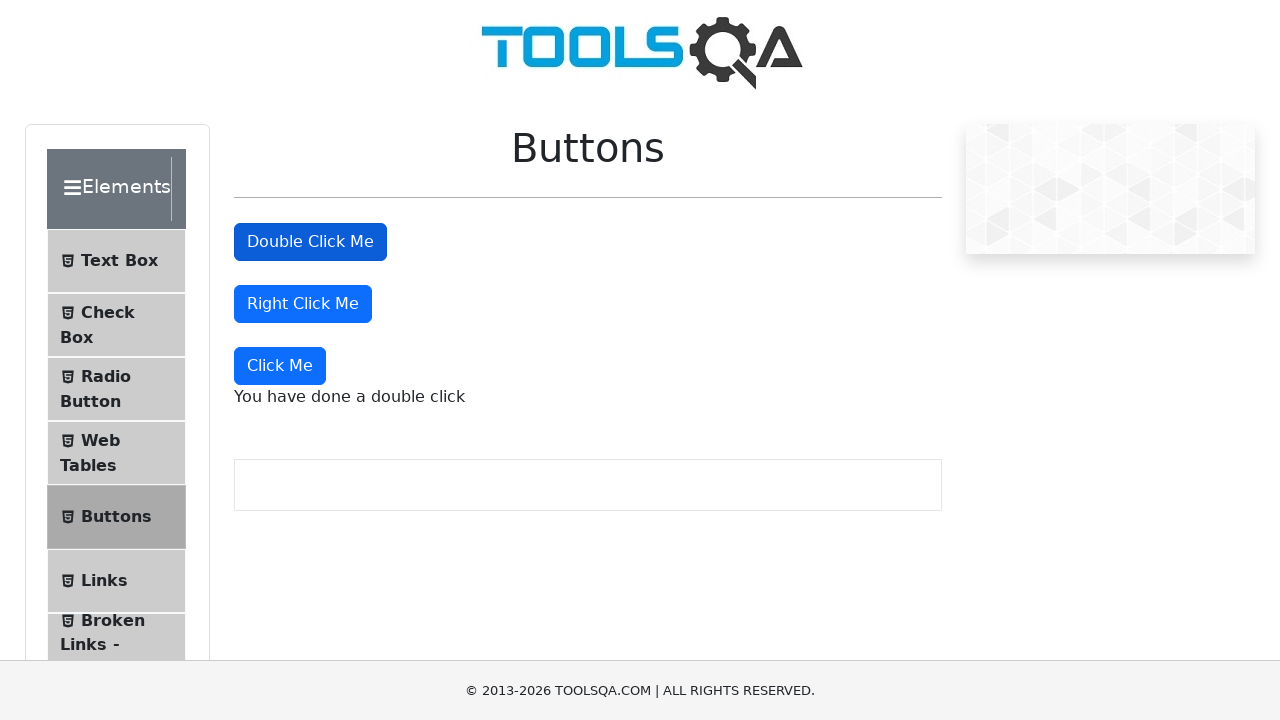

Verified success message displays 'You have done a double click'
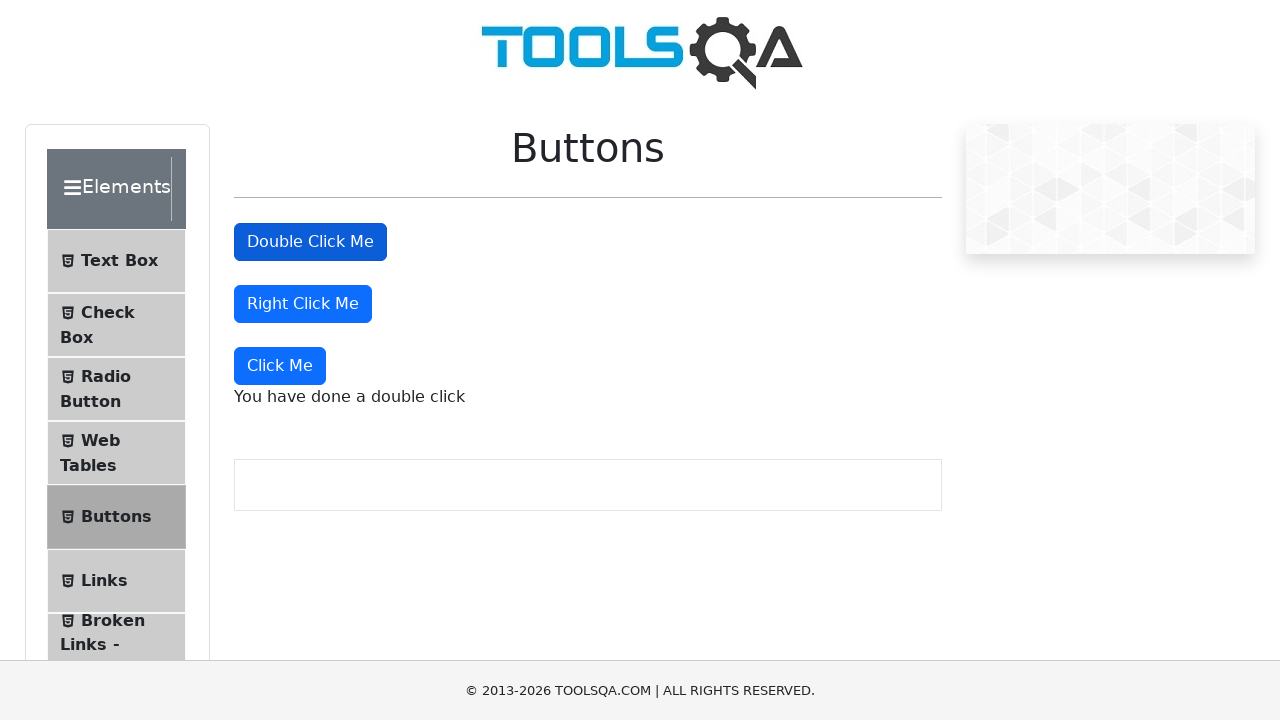

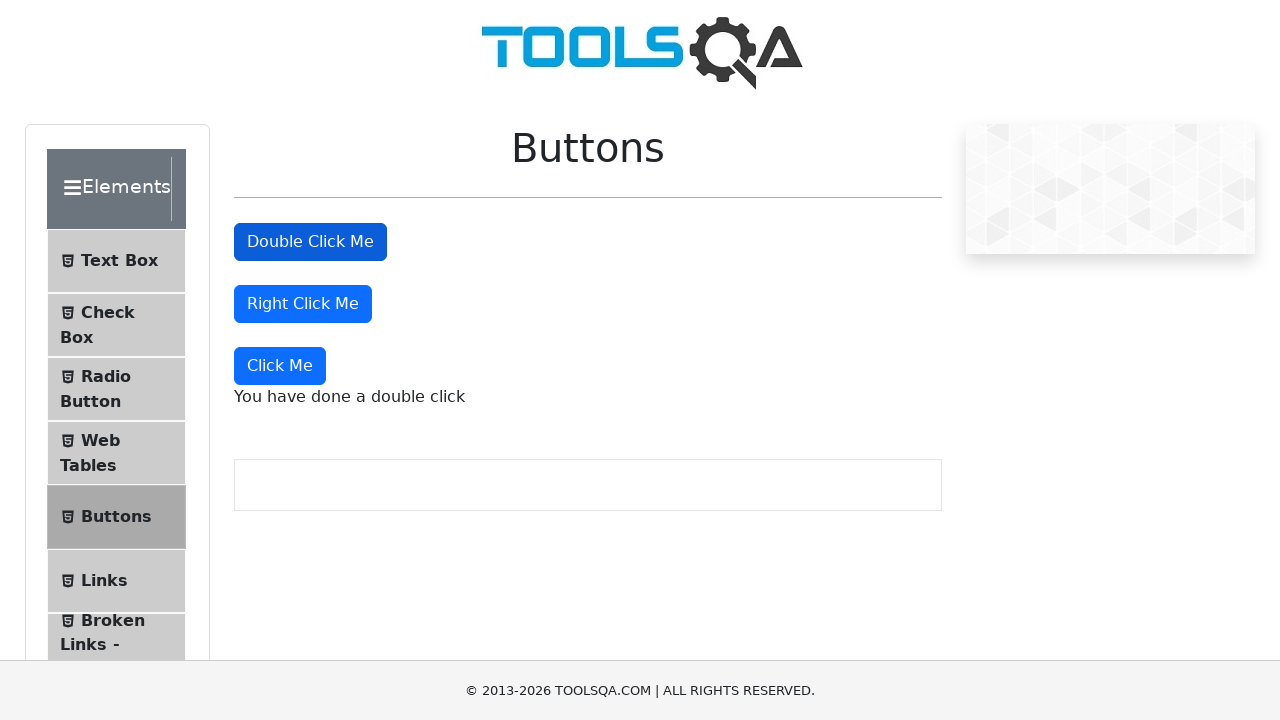